Tests the DemoBlaze homepage by verifying the page URL, page title is "STORE", and that the "Log in" link is visible on the page.

Starting URL: https://www.demoblaze.com/index.html

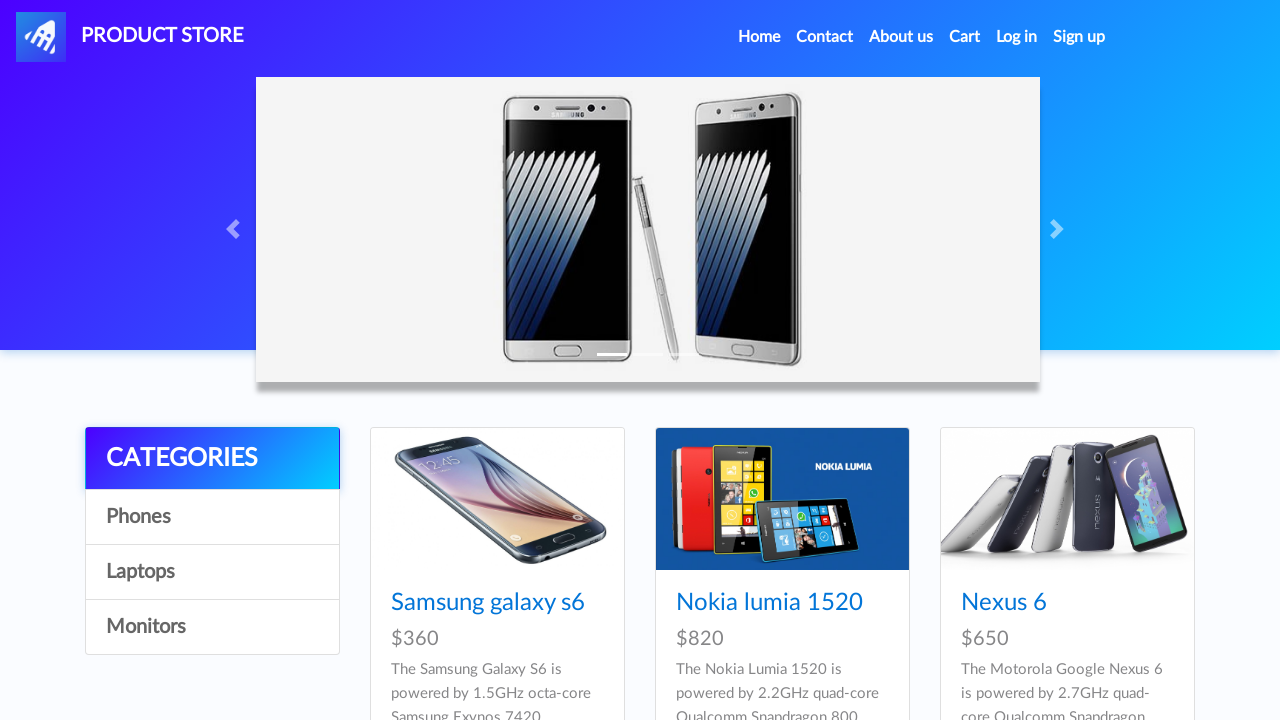

Verified page URL is https://www.demoblaze.com/index.html
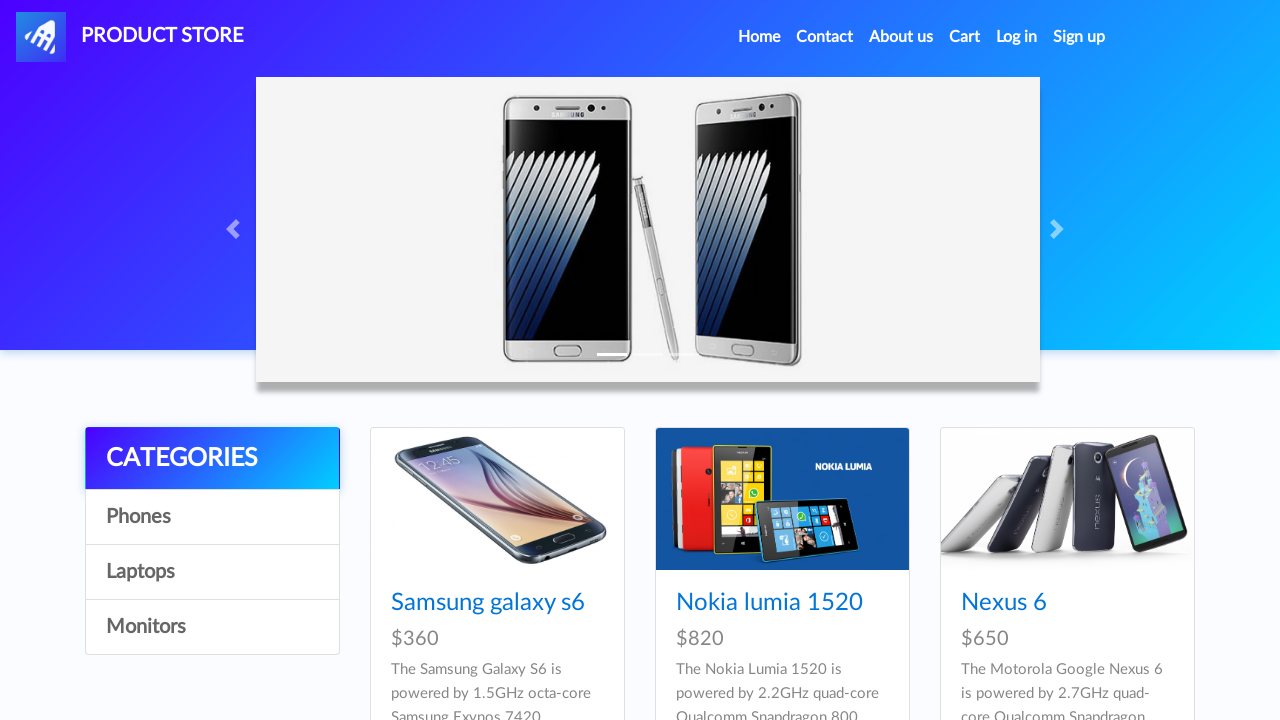

Verified page title is 'STORE'
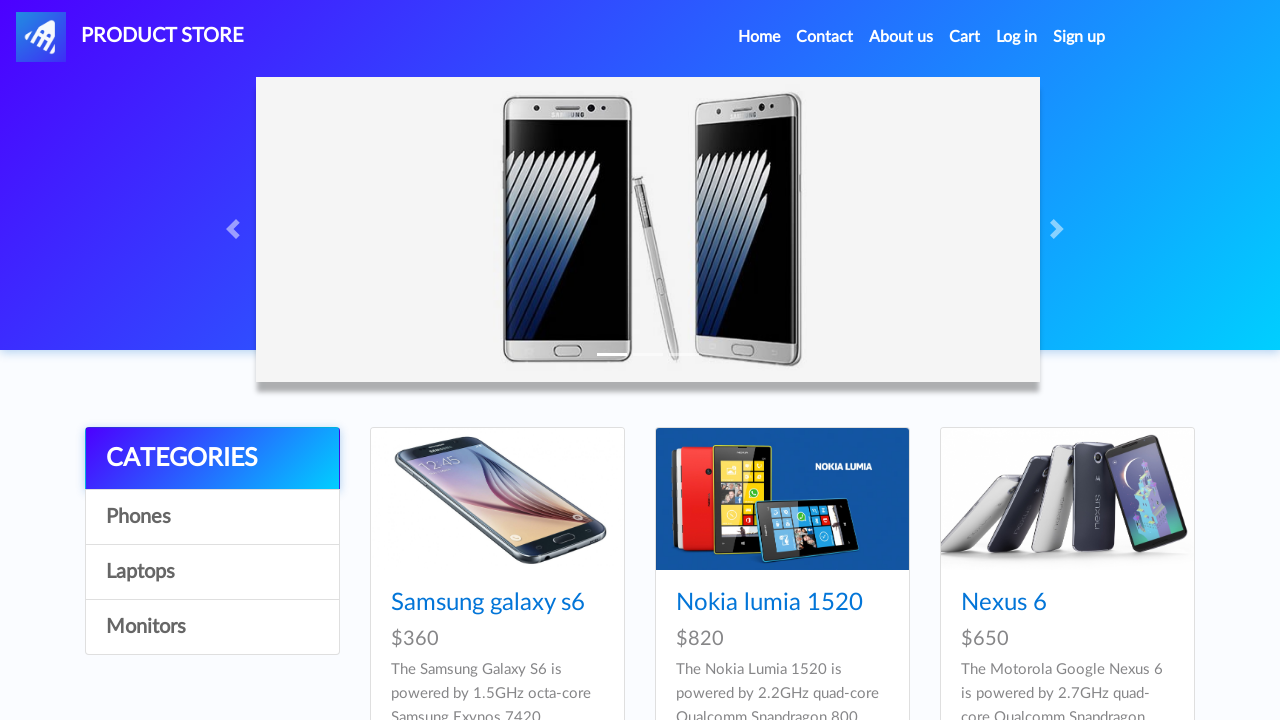

Waited for 'Log in' link to be present in DOM
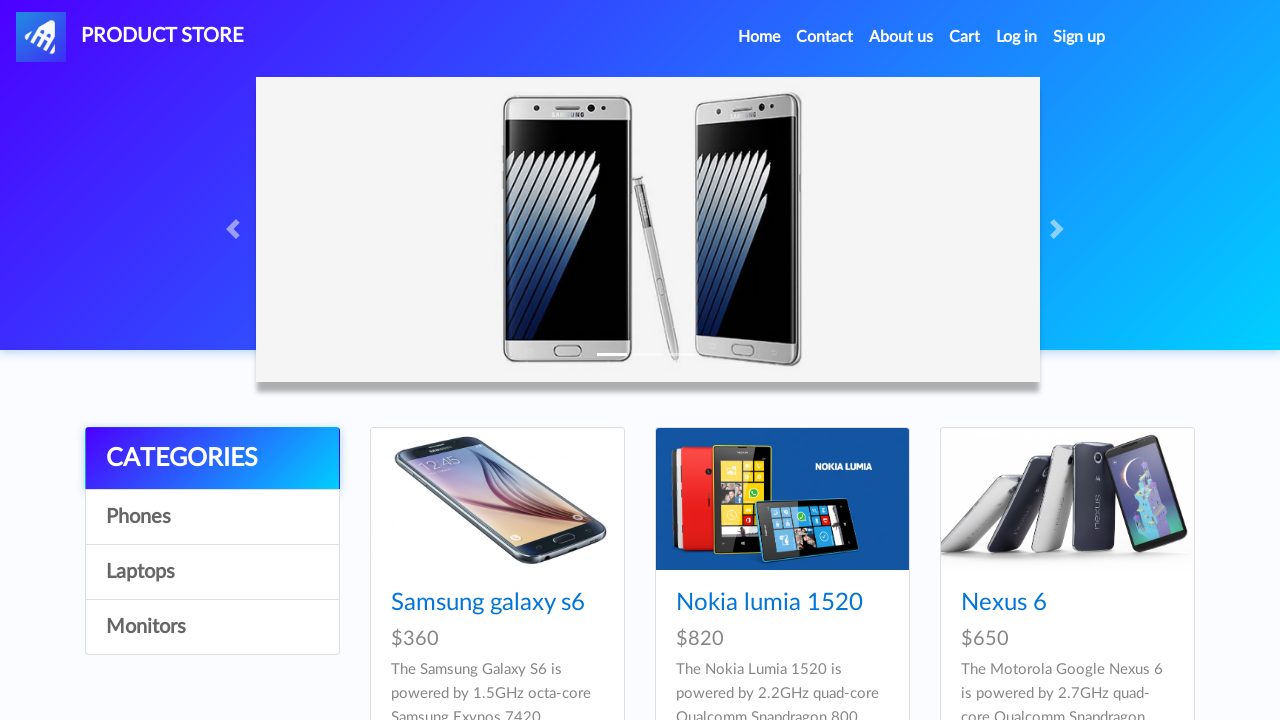

Verified 'Log in' link is visible on the page
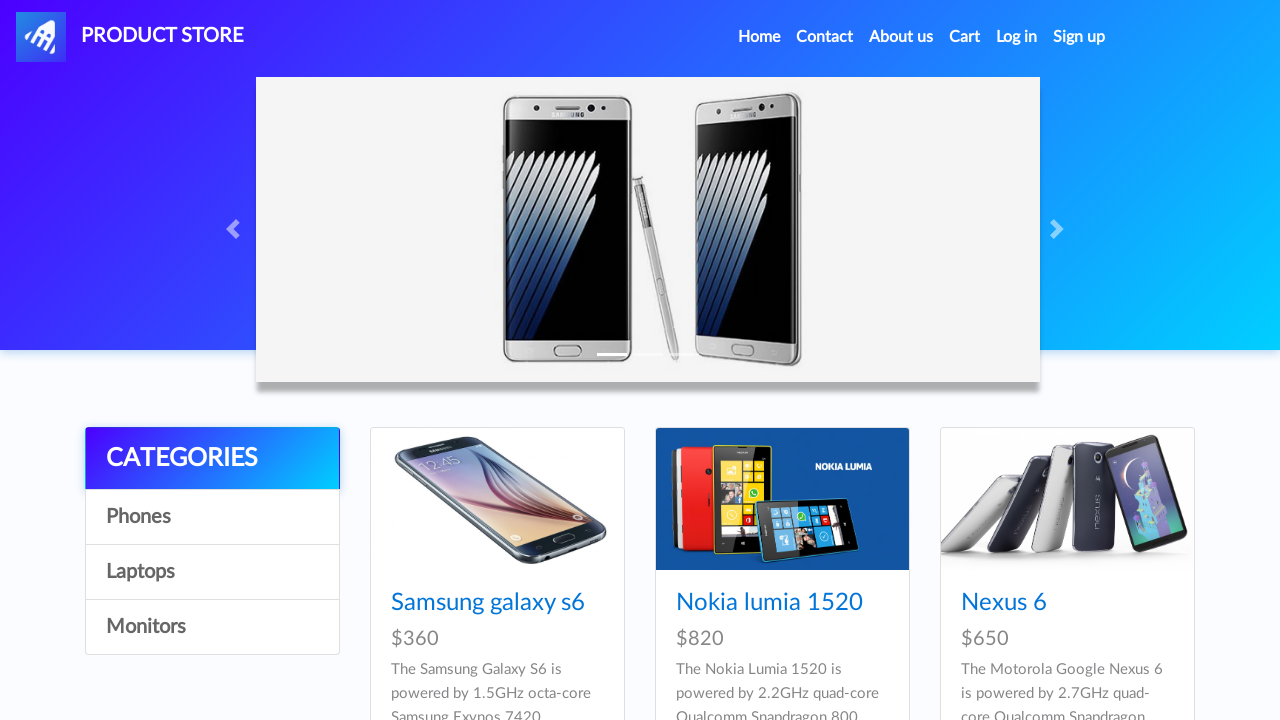

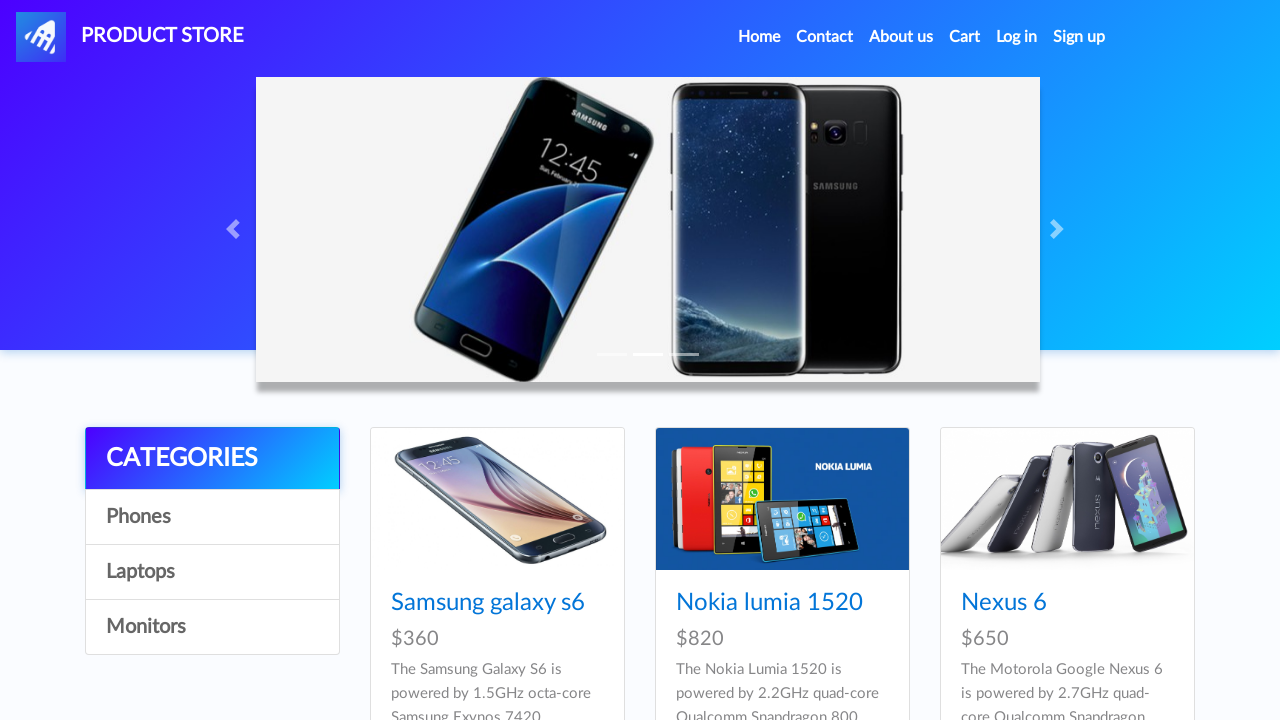